Navigates to OpenCart demo site and verifies the page title is "Your Store"

Starting URL: https://naveenautomationlabs.com/opencart/

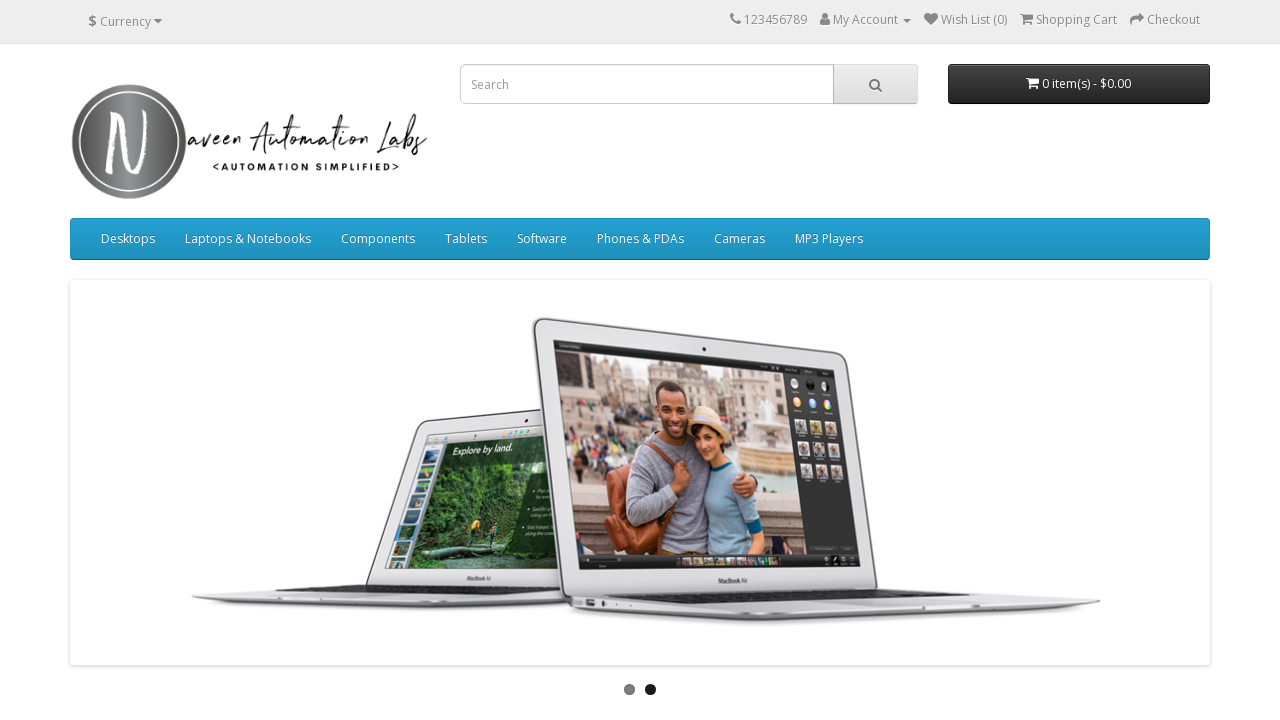

Navigated to OpenCart demo site at https://naveenautomationlabs.com/opencart/
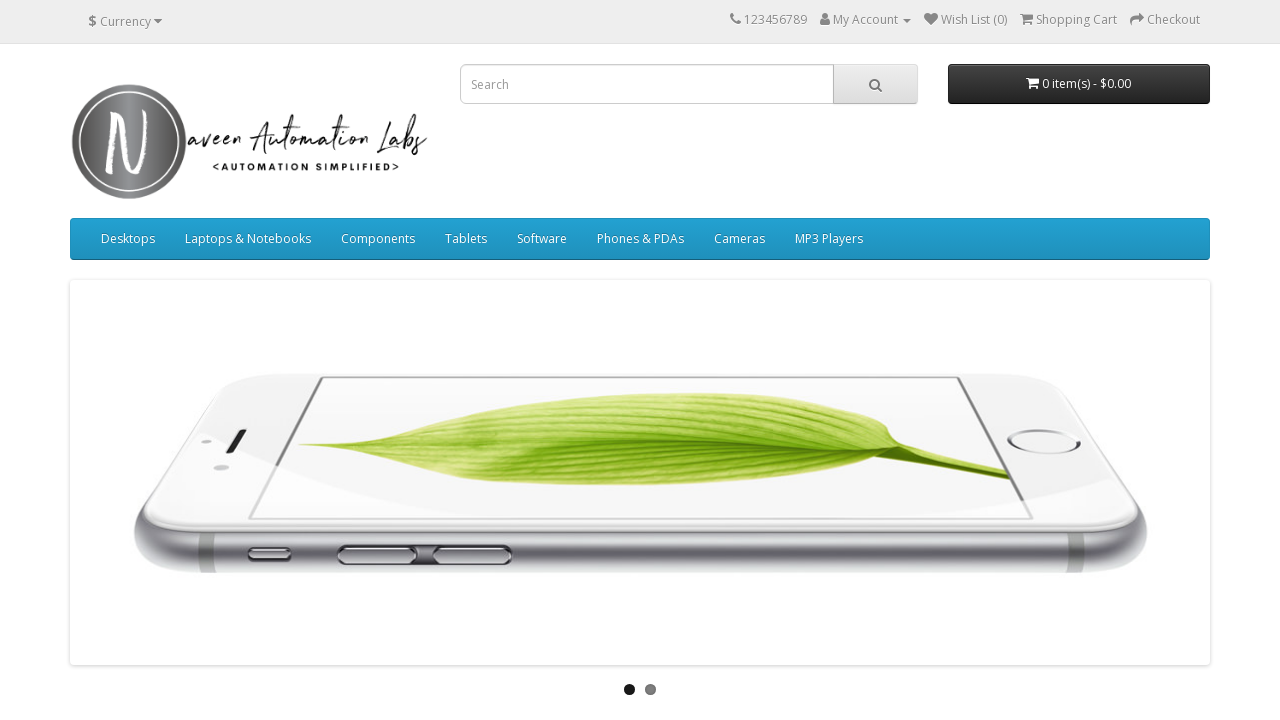

Verified page title is 'Your Store'
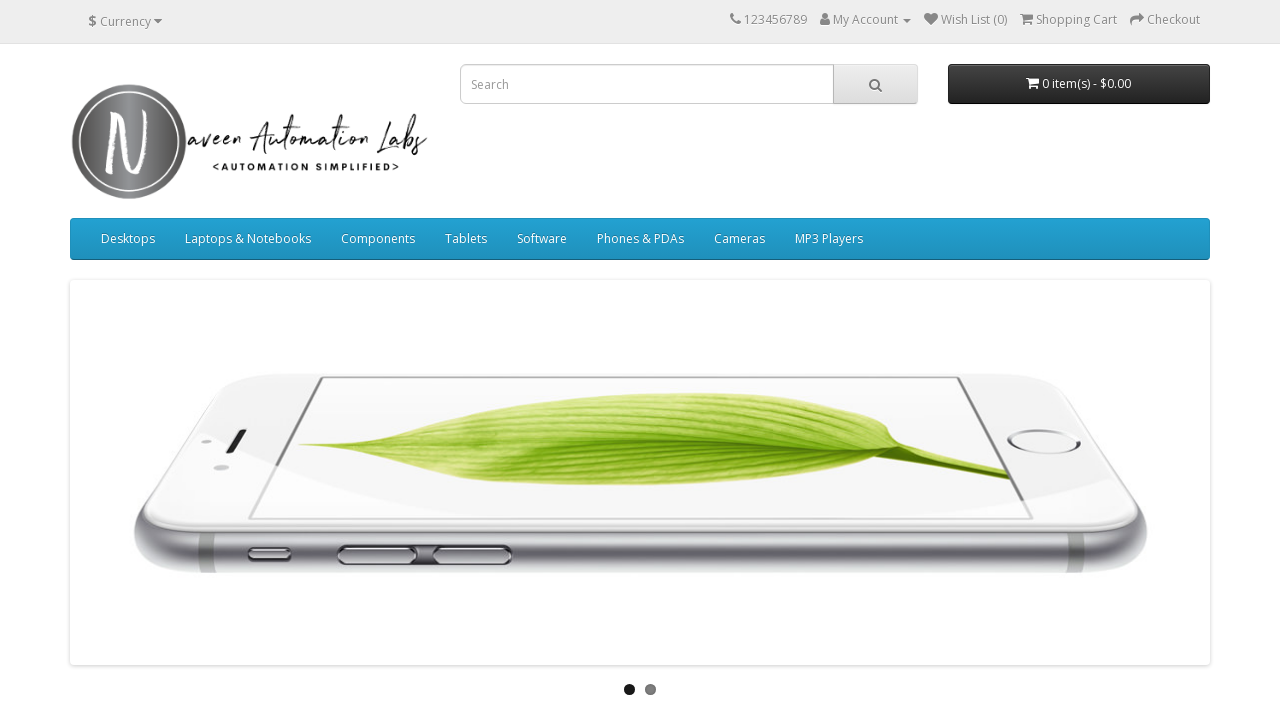

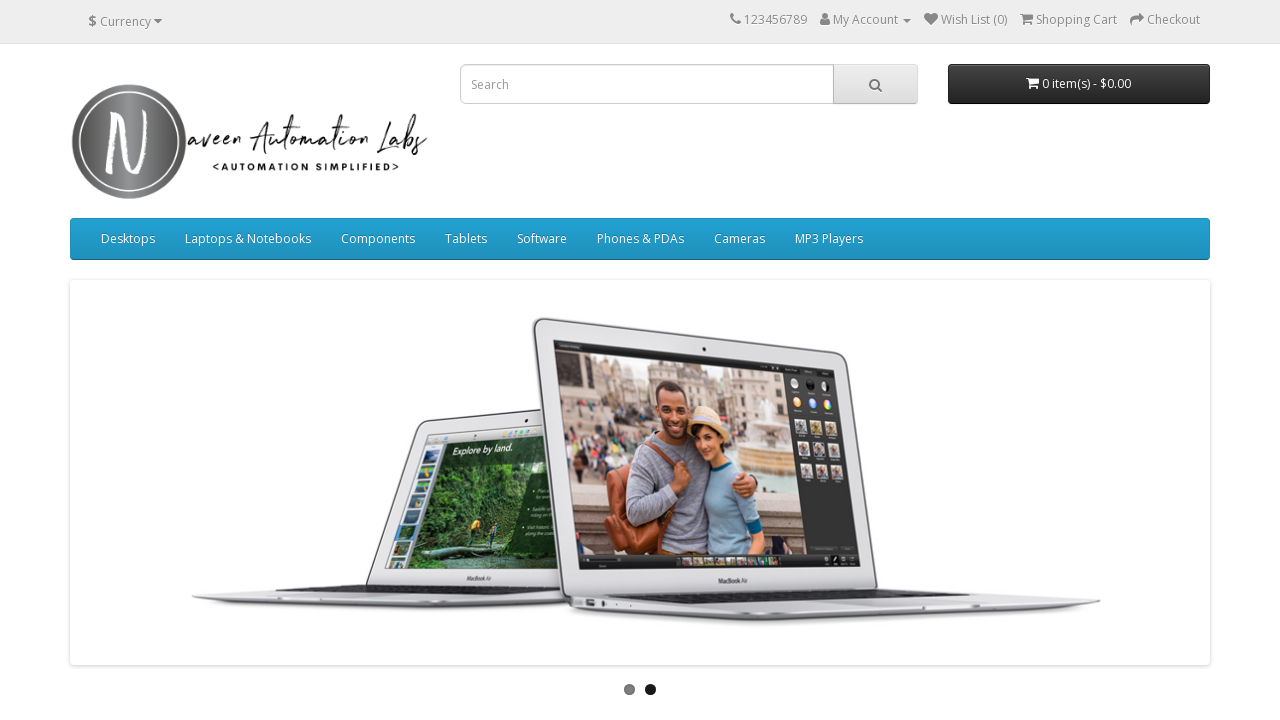